Tests working with multiple browser windows by clicking a link that opens a new window, then switching between windows and verifying the page titles of each window.

Starting URL: https://the-internet.herokuapp.com/windows

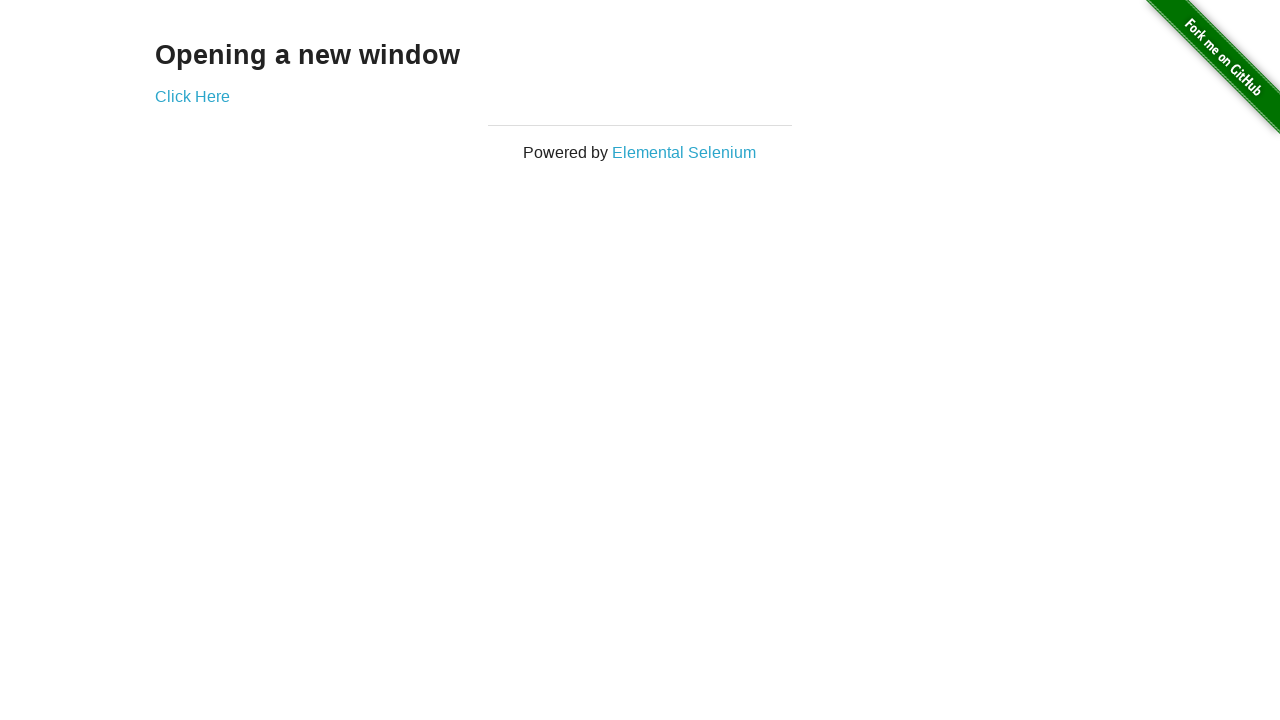

Clicked link that opens a new window at (192, 96) on .example a
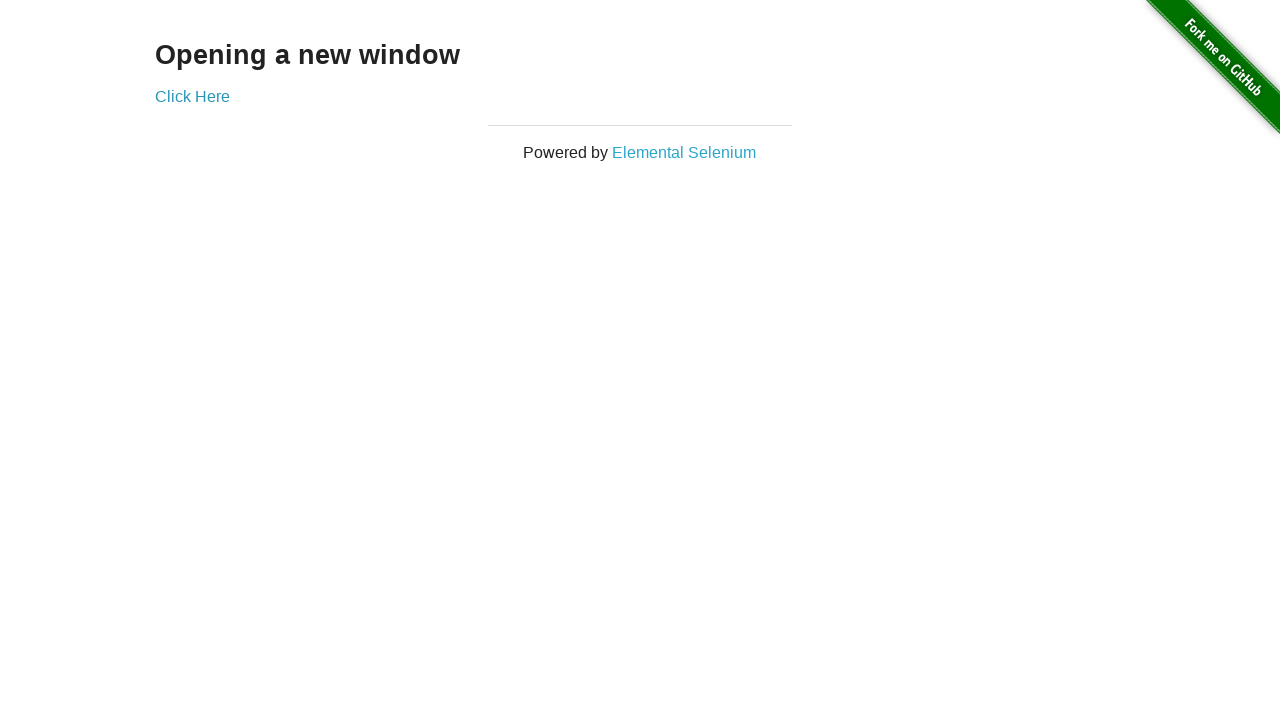

New window opened and captured
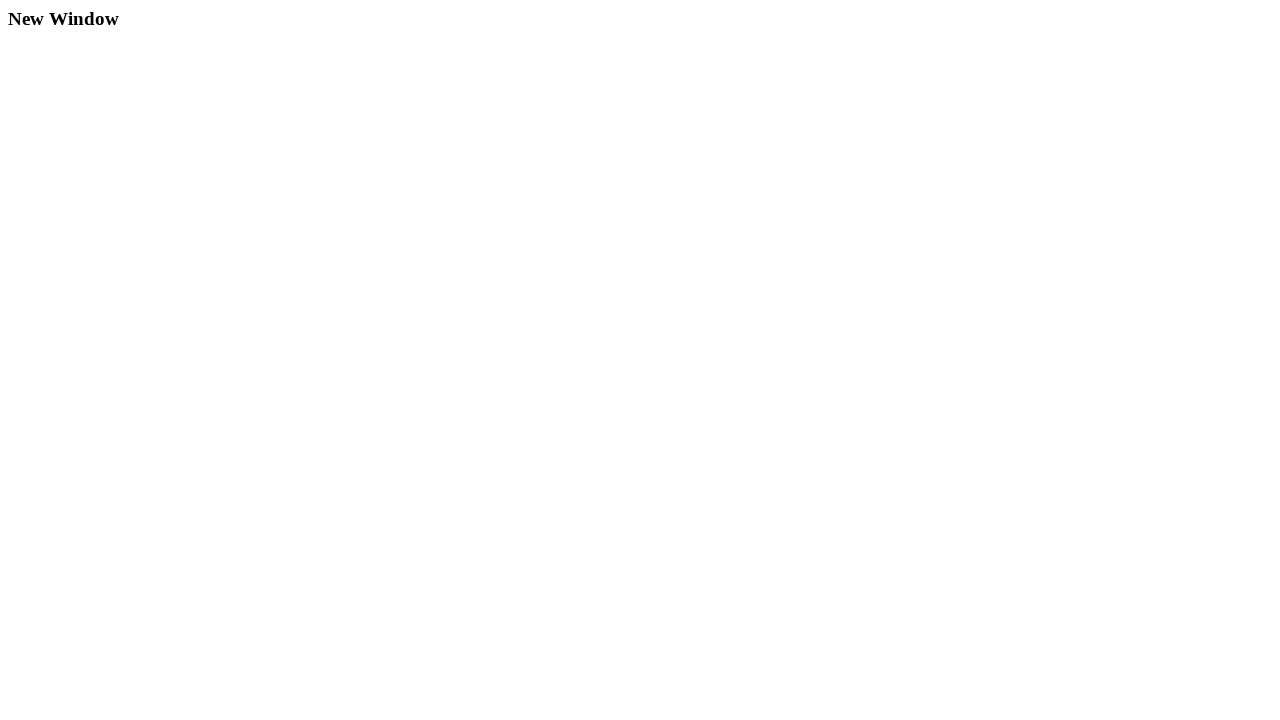

New page finished loading
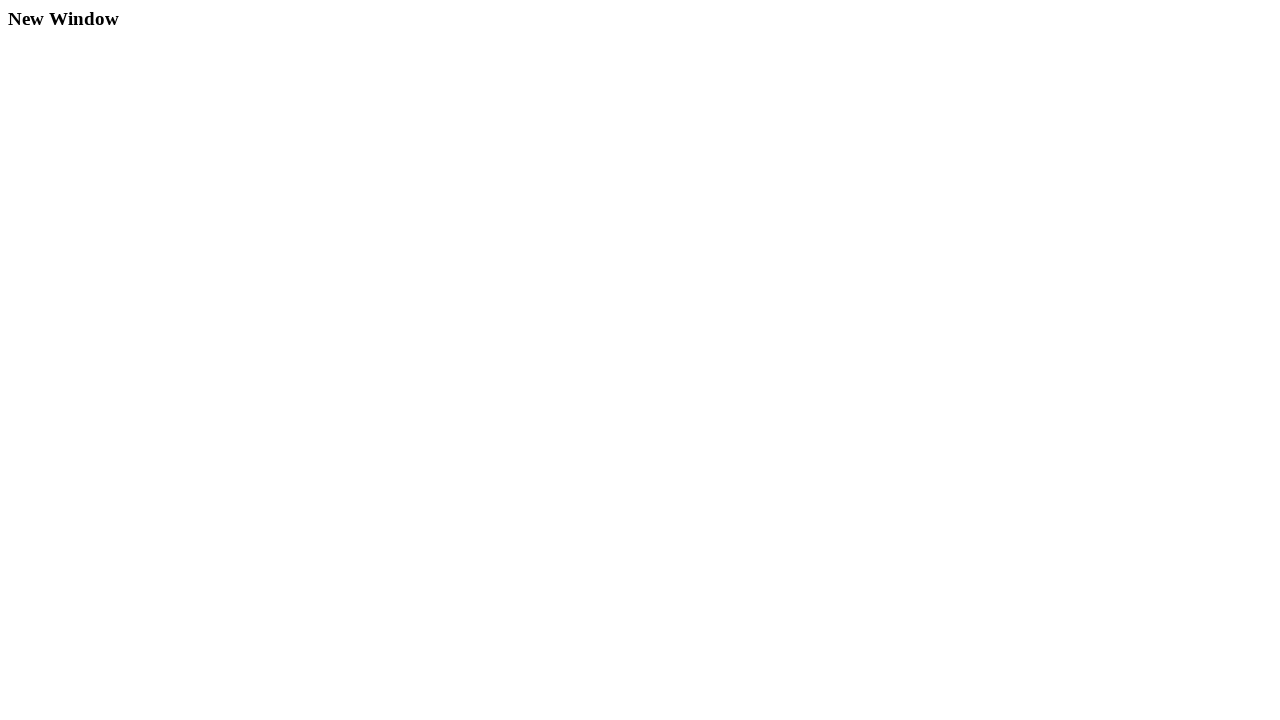

Verified original window title is 'The Internet'
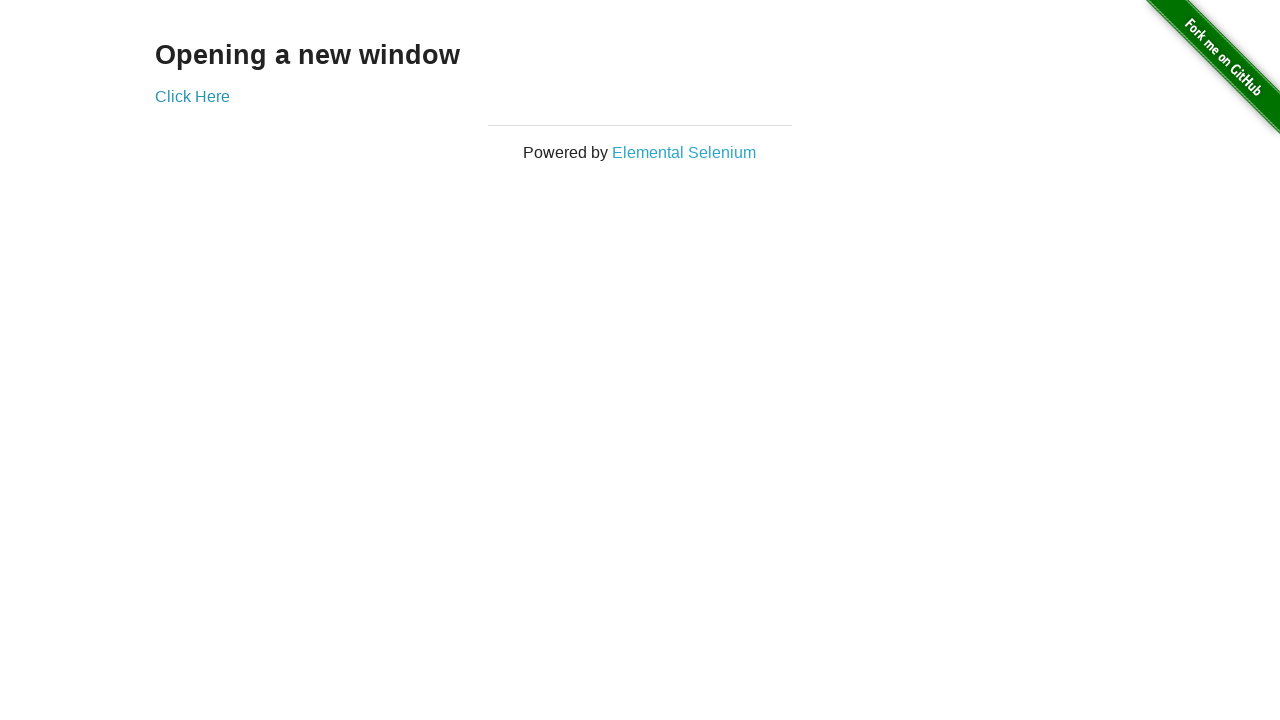

Verified new window title is 'New Window'
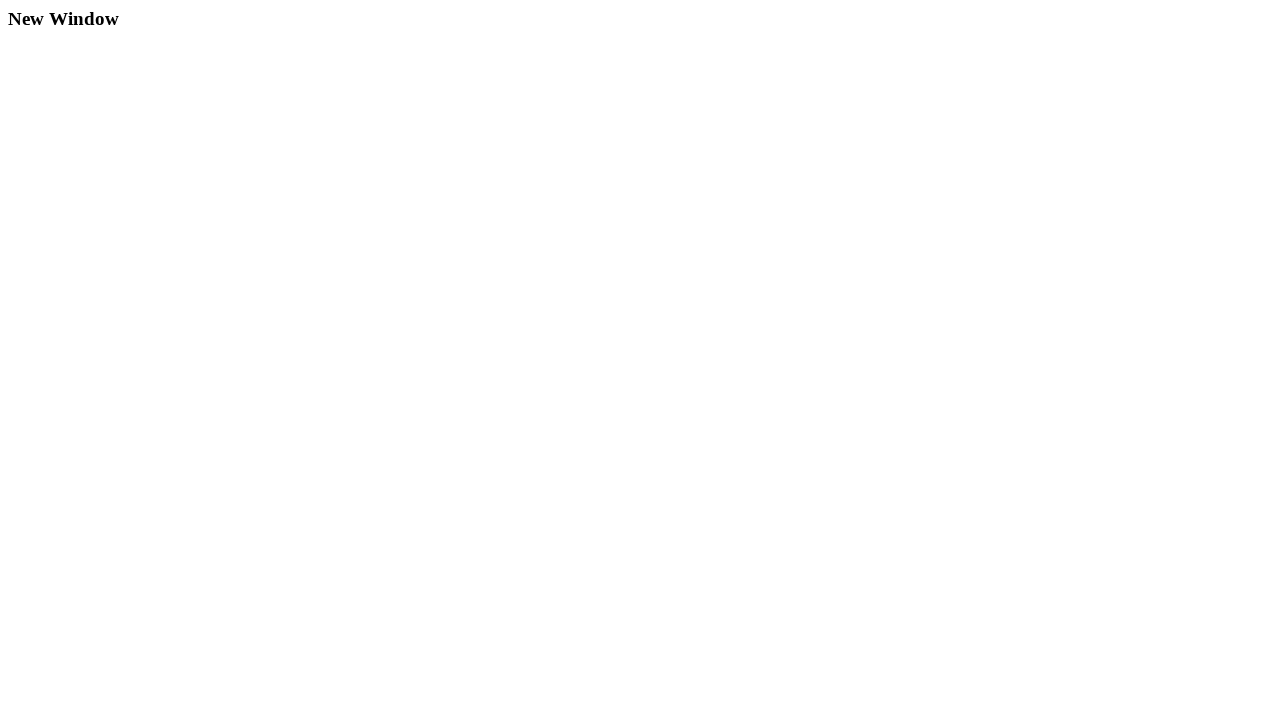

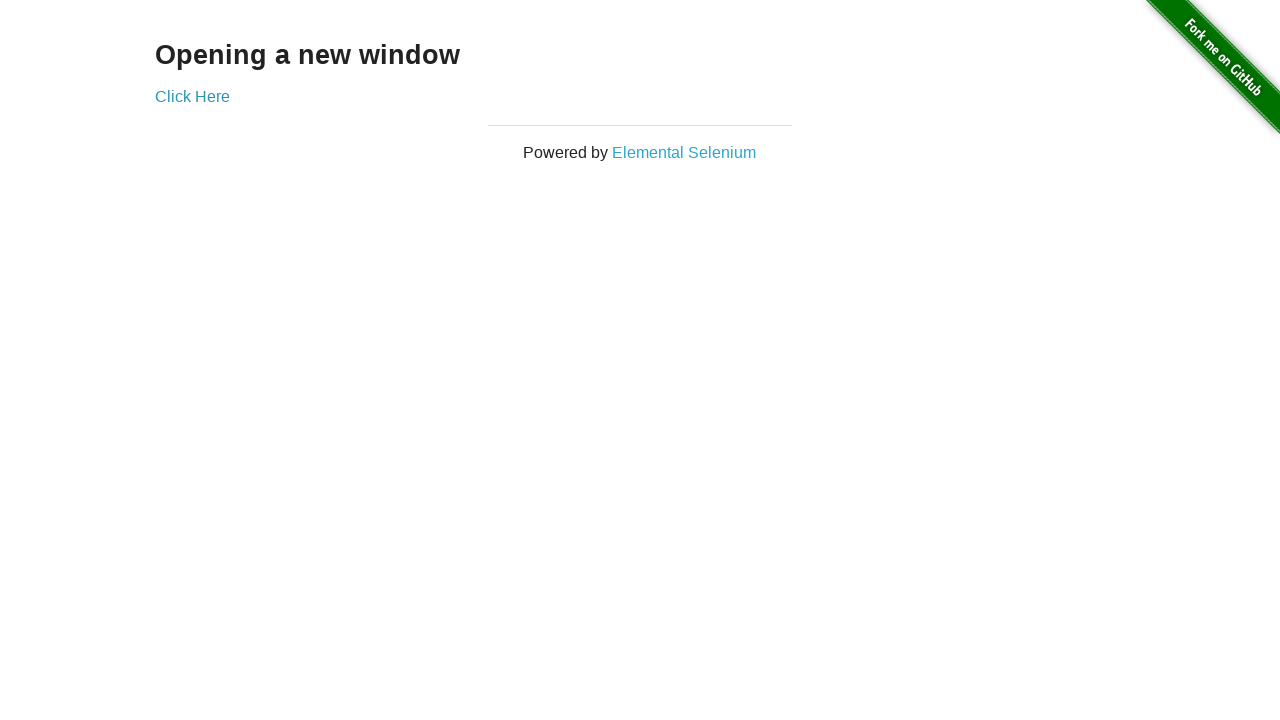